Tests handling a JavaScript prompt dialog by clicking a button to trigger it and dismissing (clicking Cancel)

Starting URL: https://the-internet.herokuapp.com/javascript_alerts

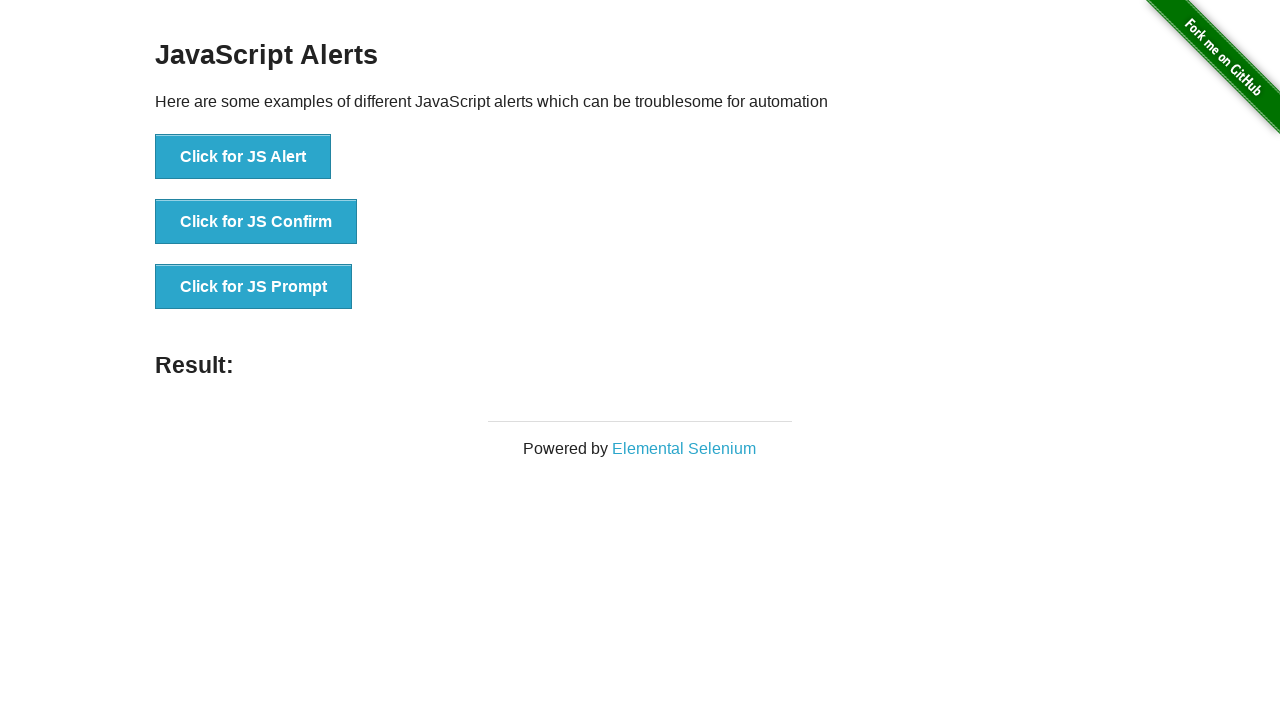

Registered dialog handler to dismiss prompt alerts
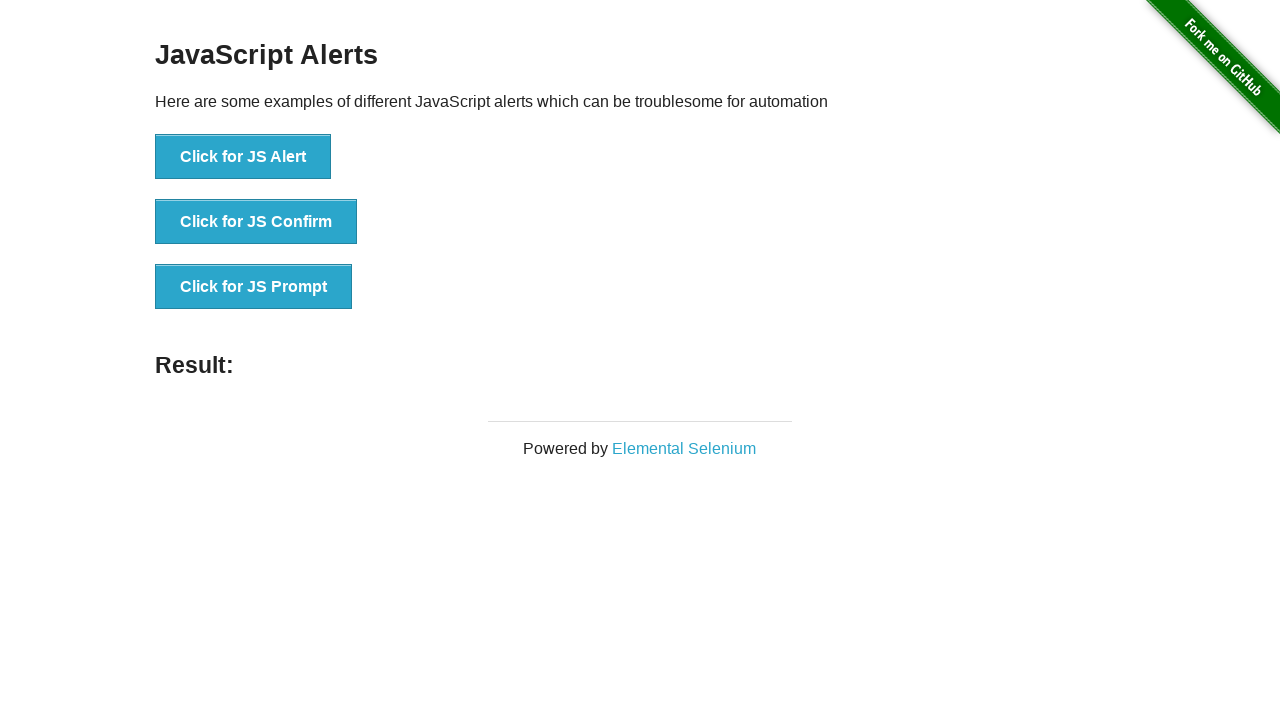

Clicked button to trigger JavaScript prompt dialog at (254, 287) on text=Click for JS Prompt
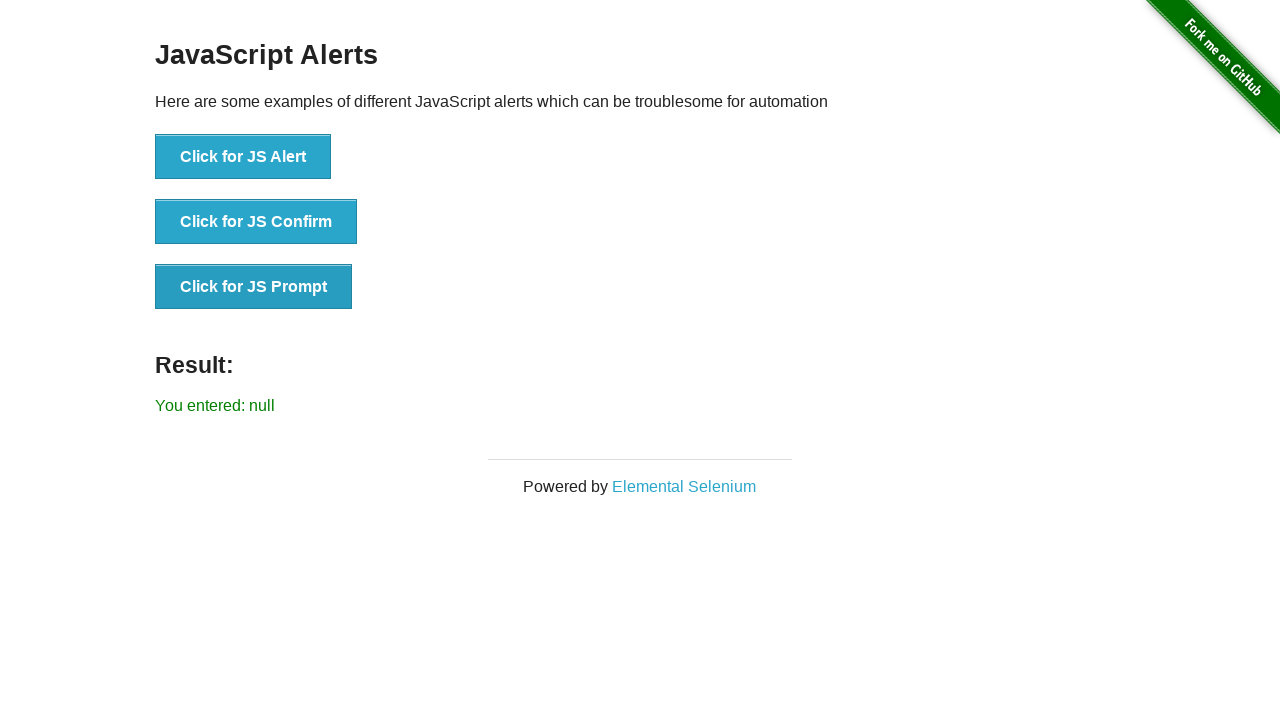

Waited 2 seconds for dialog to be handled and dismissed
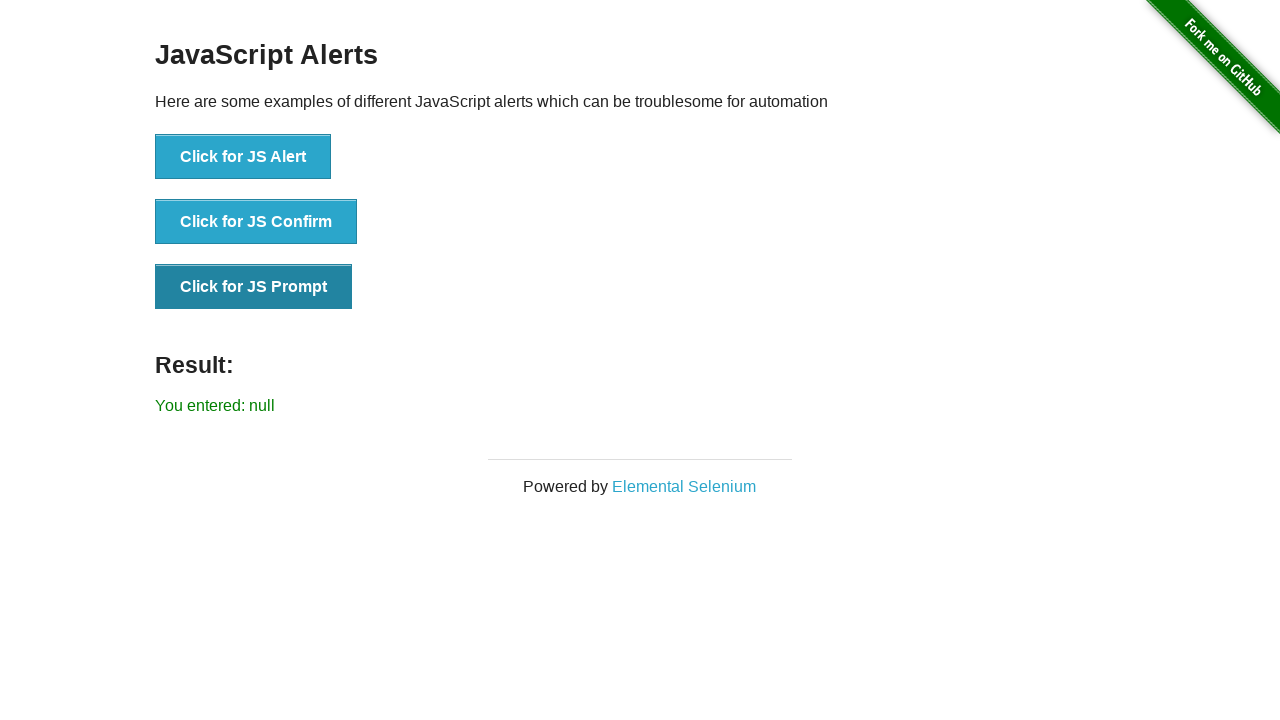

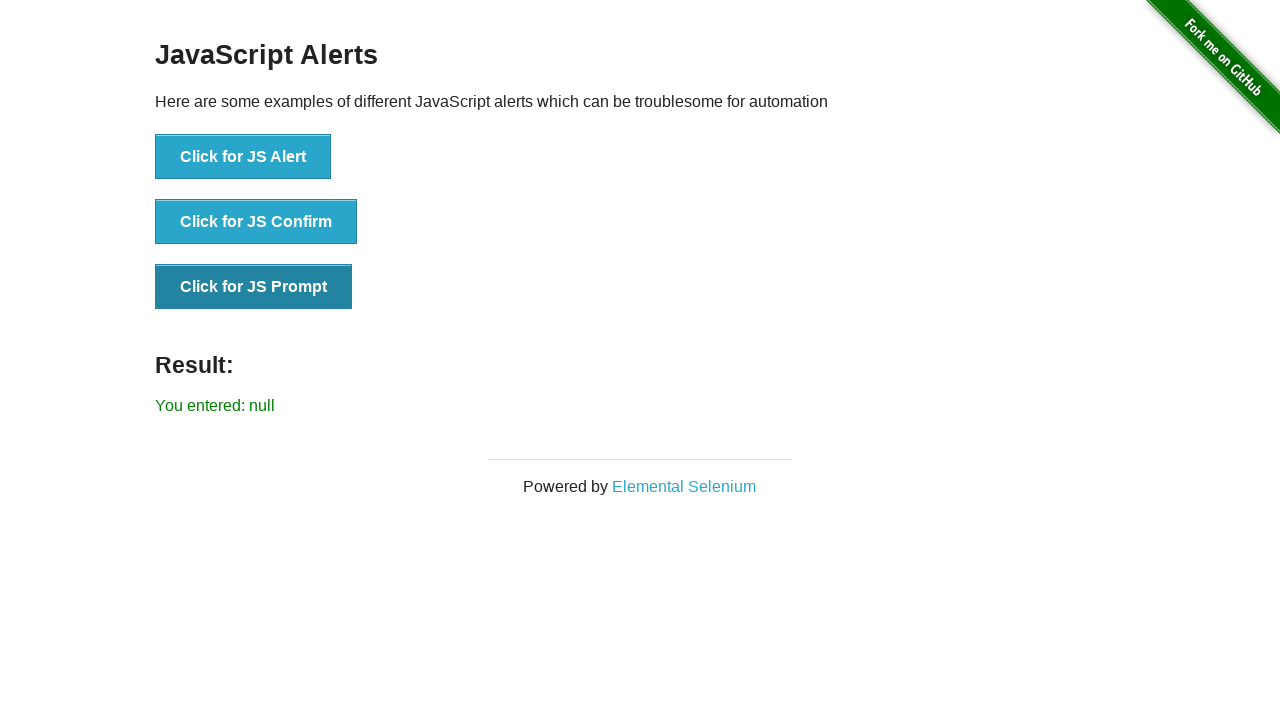